Tests password confirmation validation by entering mismatched passwords

Starting URL: https://alada.vn/tai-khoan/dang-ky.html

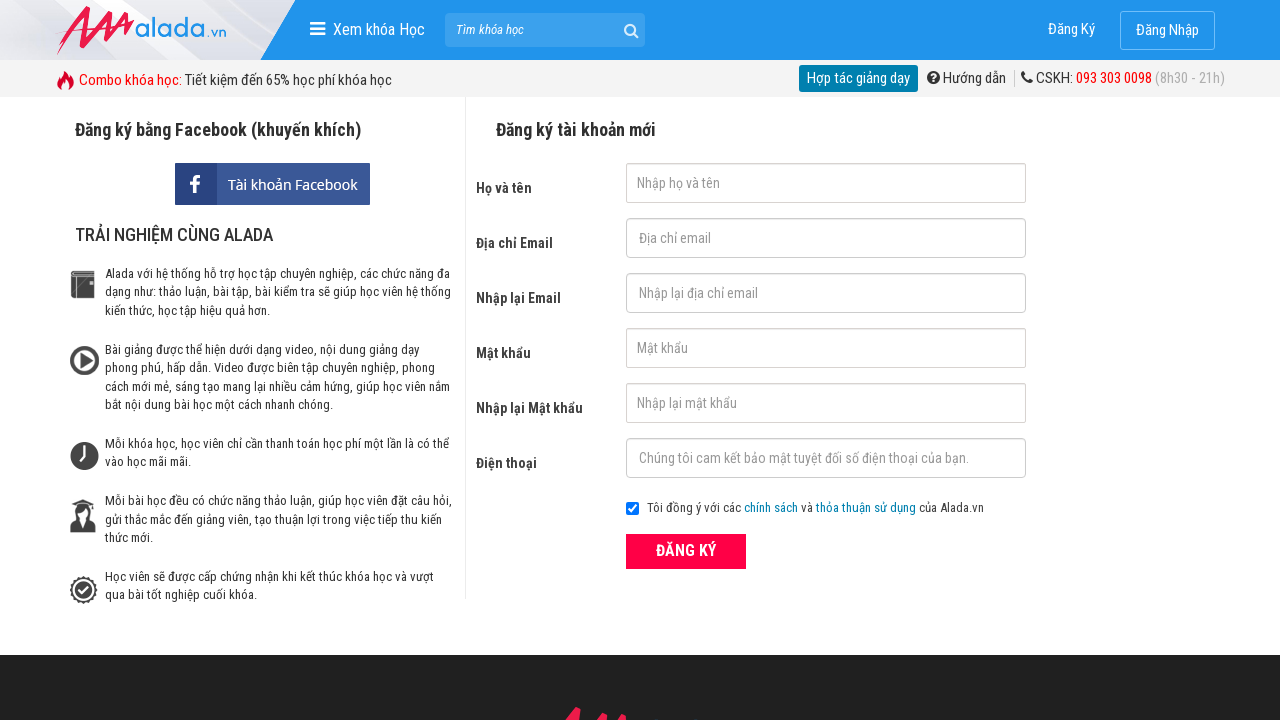

Filled password field with 'abc4567' on //input[@id='txtPassword']
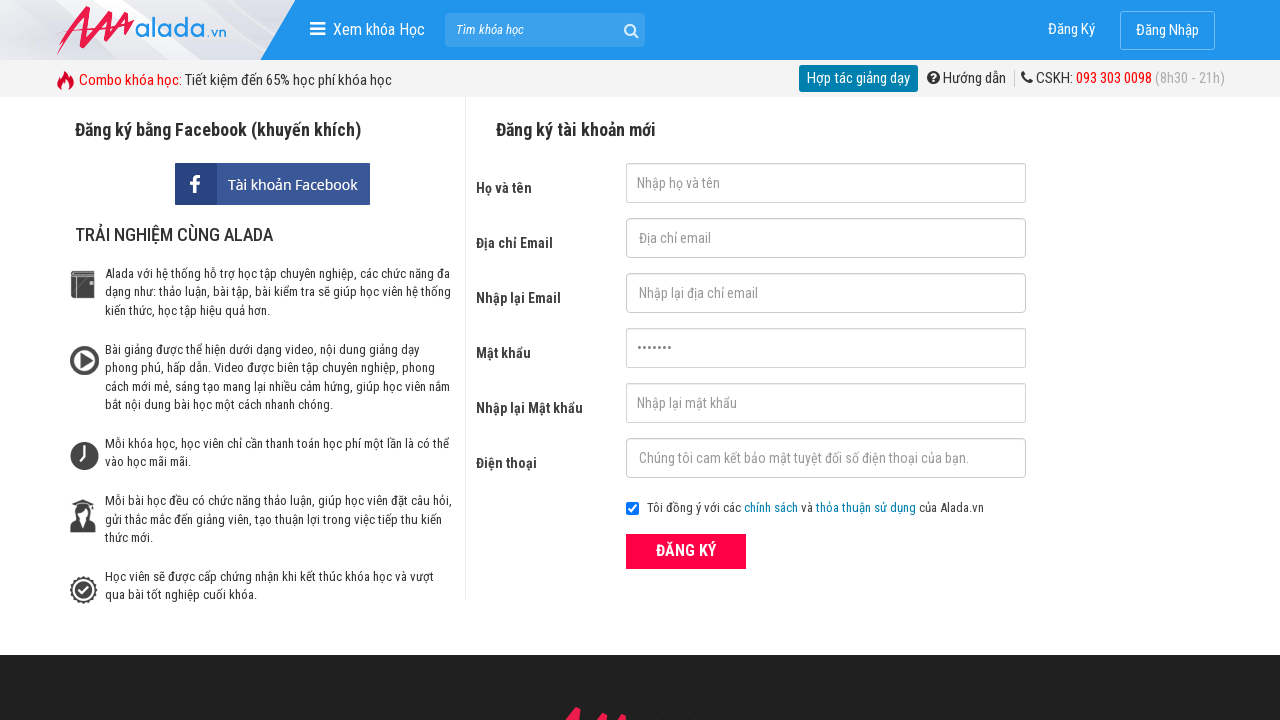

Filled confirmation password field with mismatched password '4567889' on //input[@id='txtCPassword']
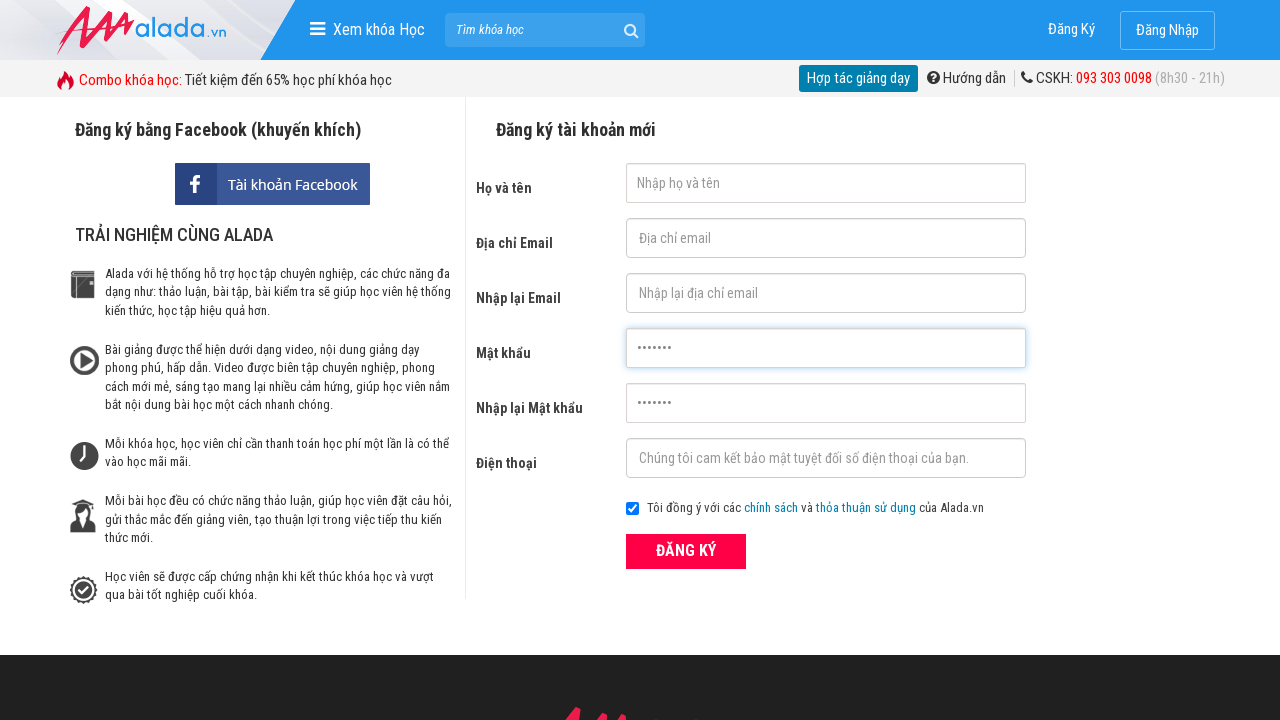

Clicked submit button to register at (686, 551) on xpath=//button[@class='btn_pink_sm fs16']
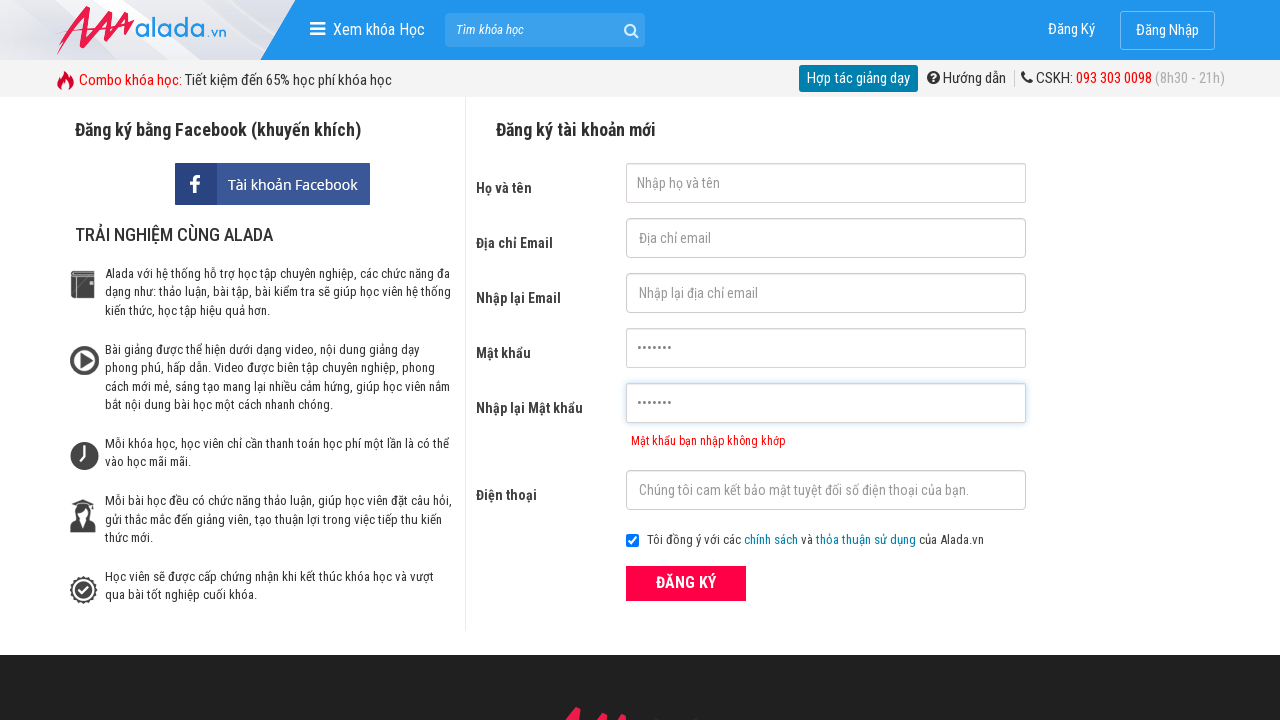

Password mismatch error message appeared
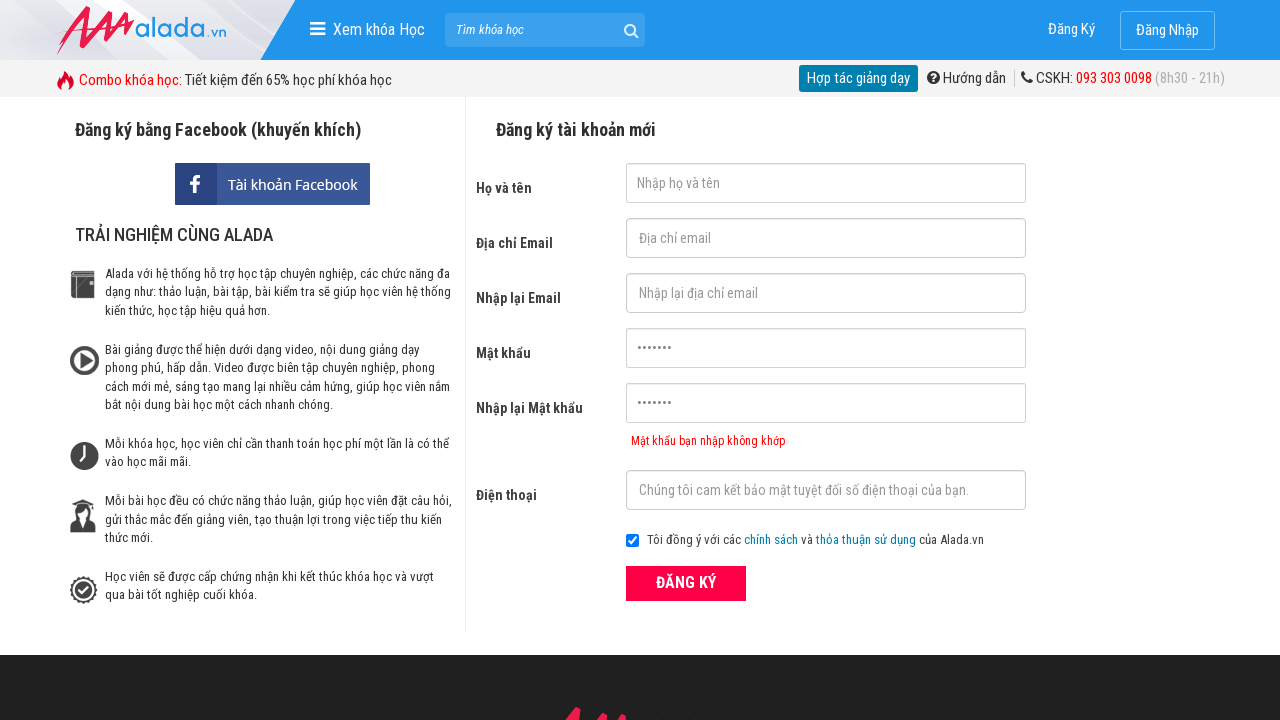

Verified error message matches expected text: 'Mật khẩu bạn nhập không khớp'
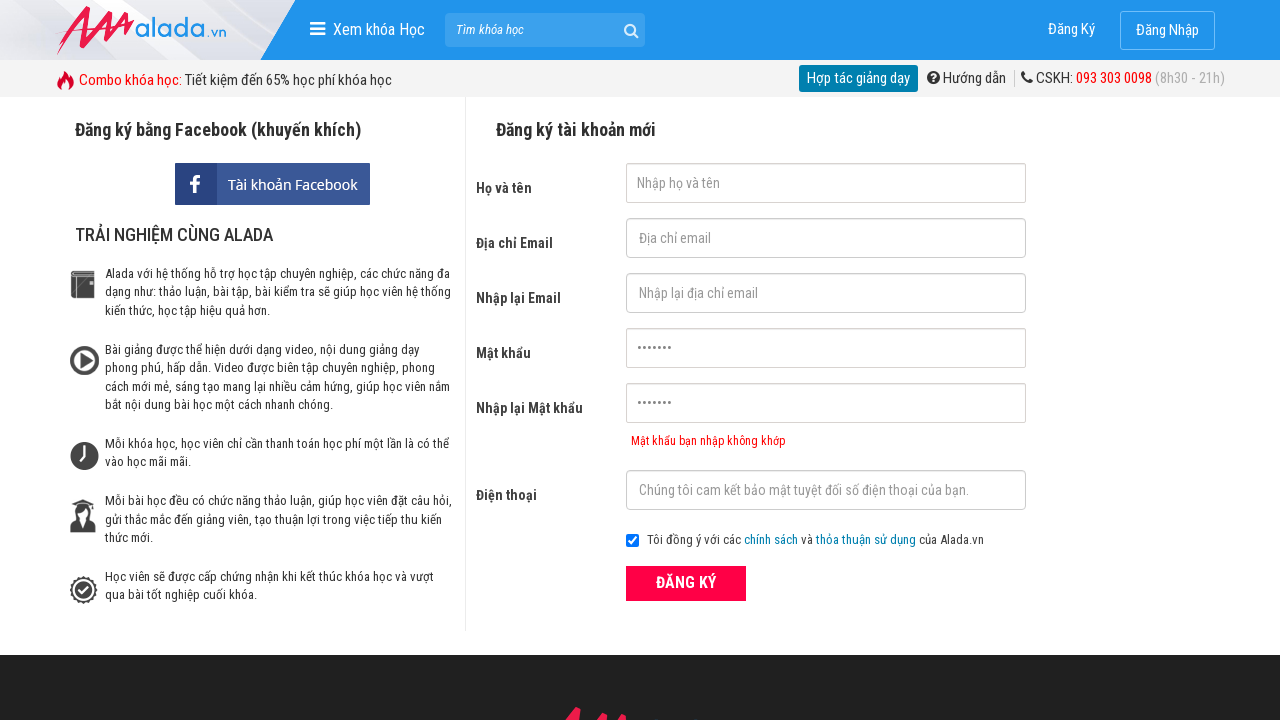

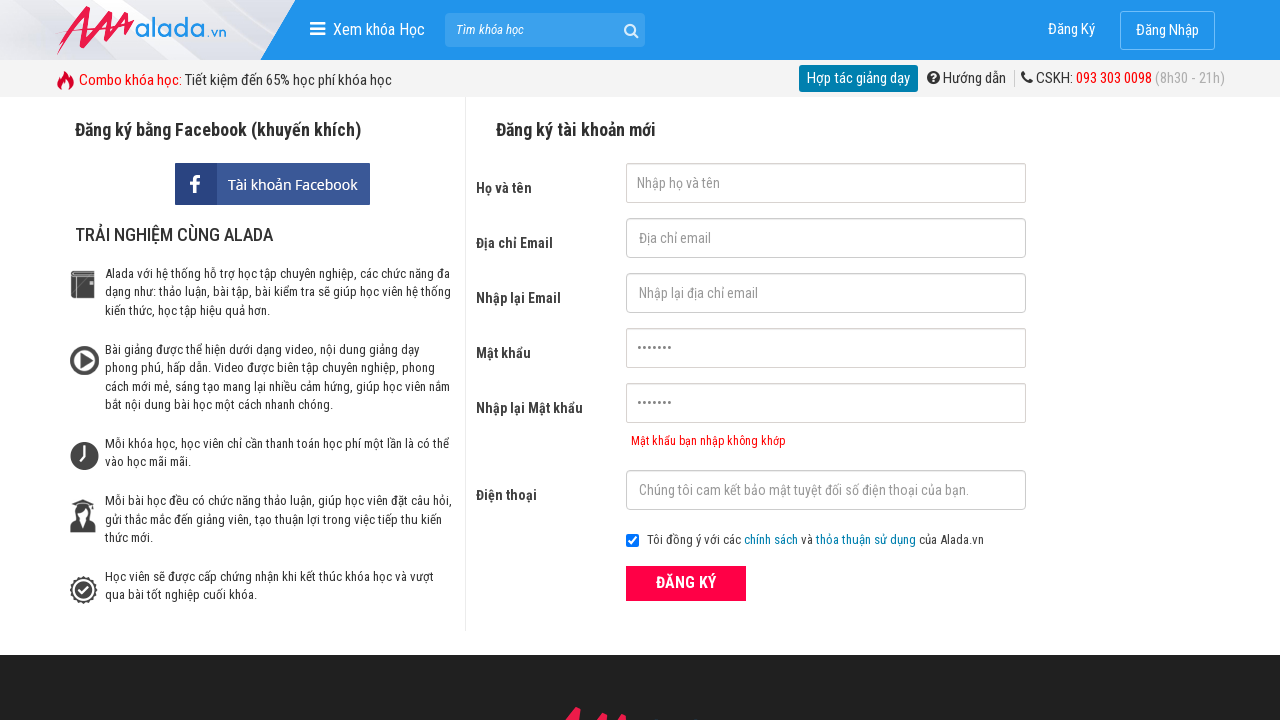